Tests drag and drop functionality by dragging an element from a source location to a target drop zone

Starting URL: https://www.leafground.com/drag.xhtml

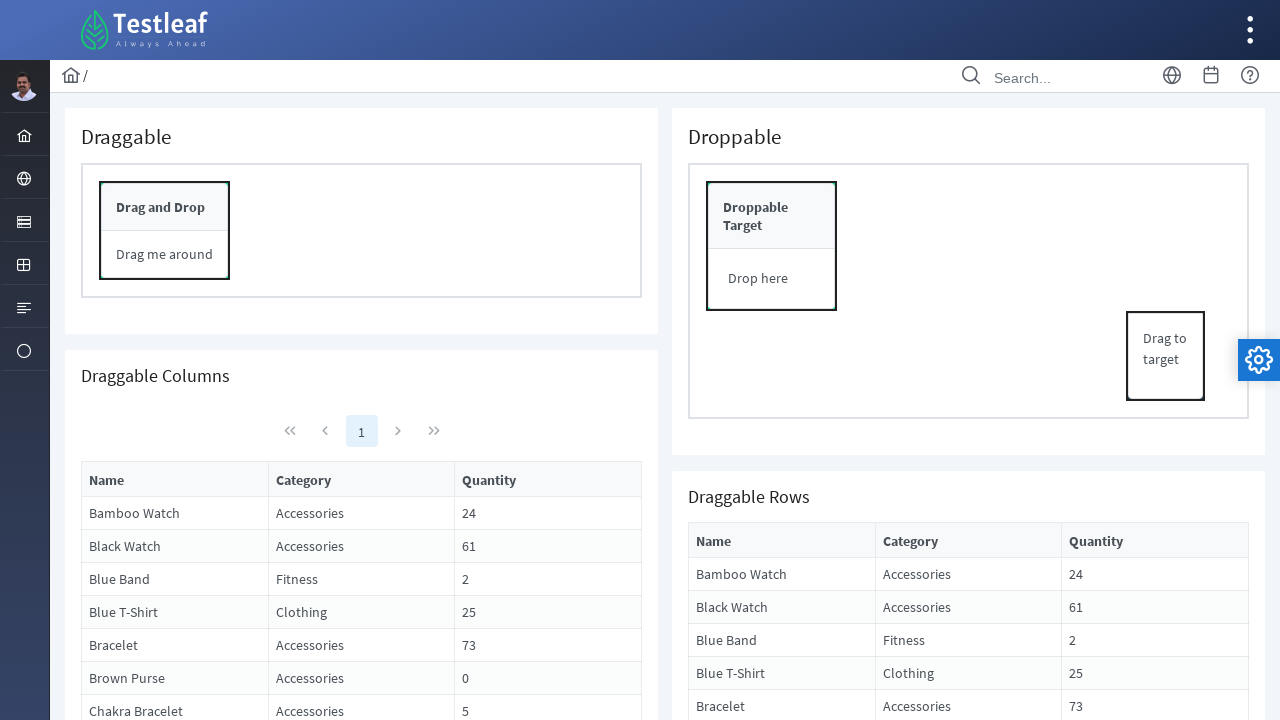

Located source element for drag operation
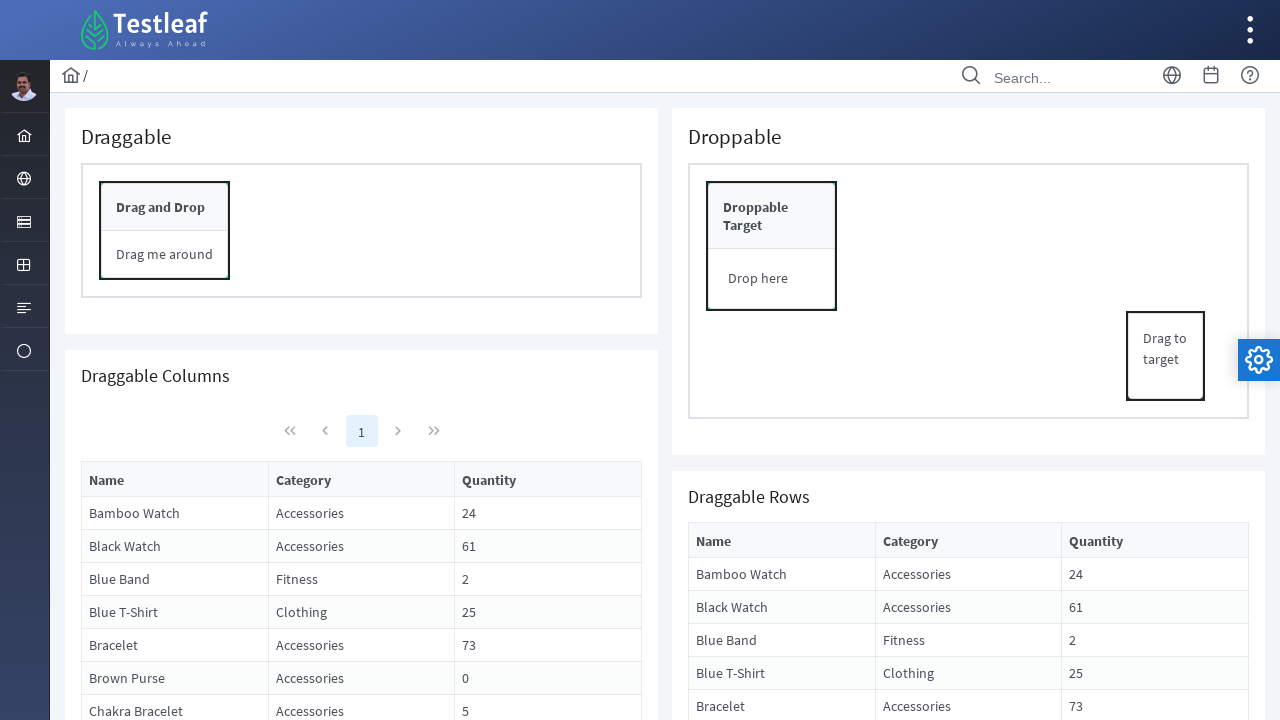

Located target drop zone element
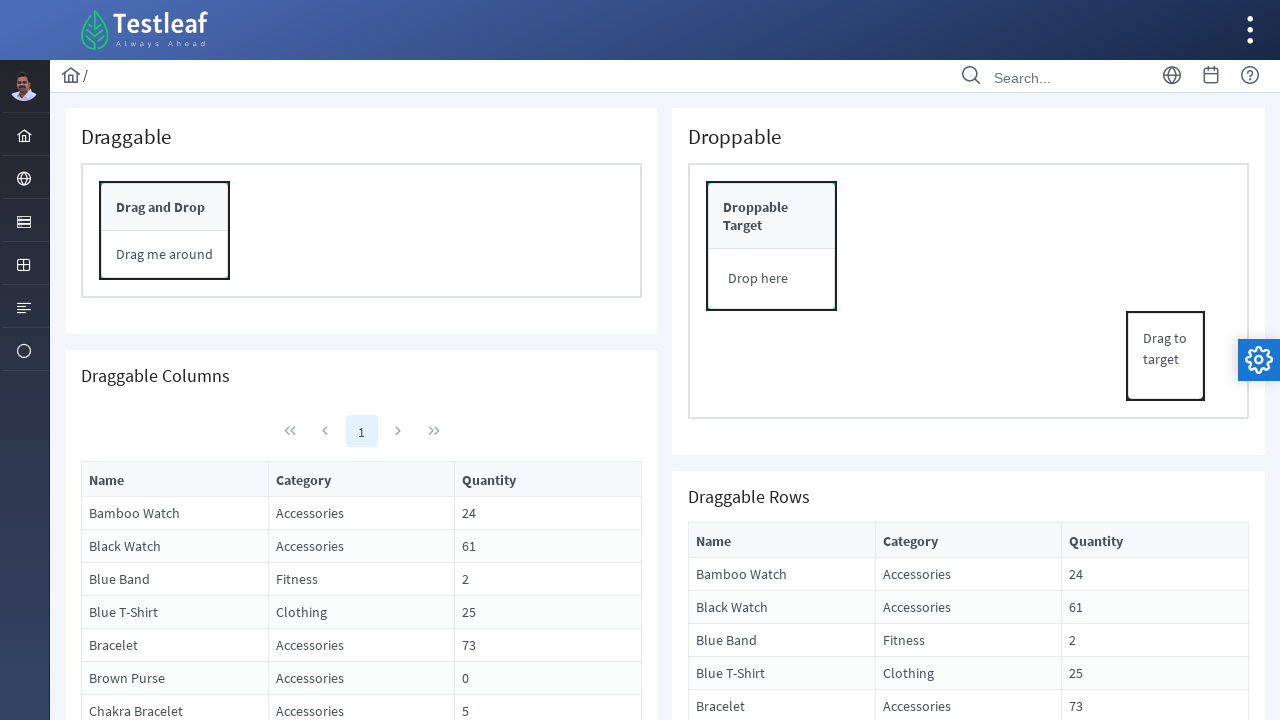

Dragged source element to target drop zone at (772, 279)
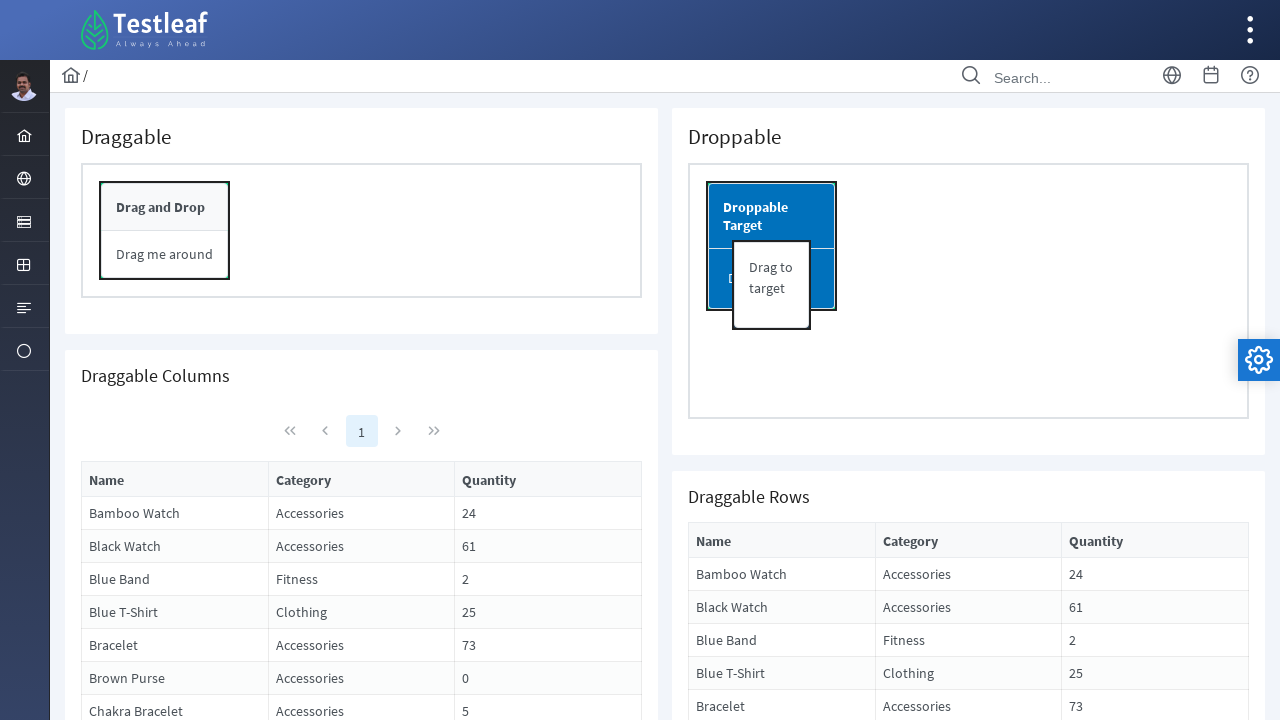

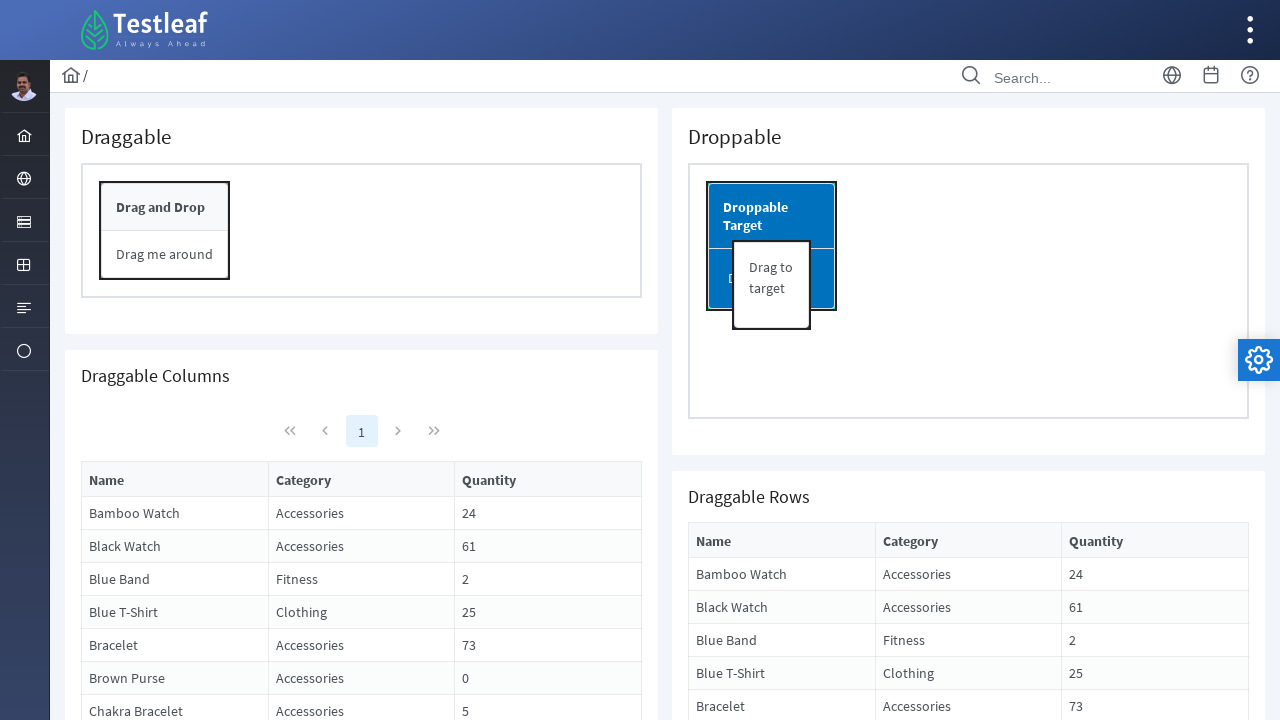